Tests ctrl+click functionality to select multiple non-consecutive items from a list

Starting URL: https://automationfc.github.io/jquery-selectable/

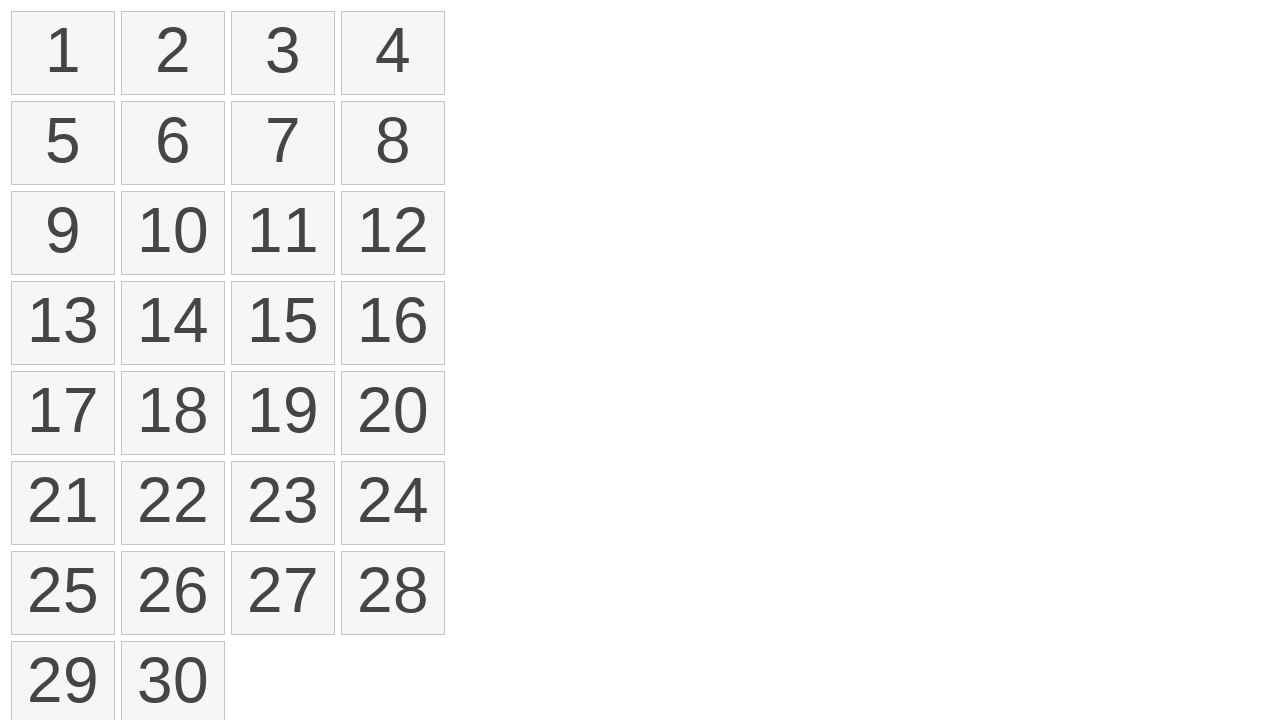

Located the selectable list items
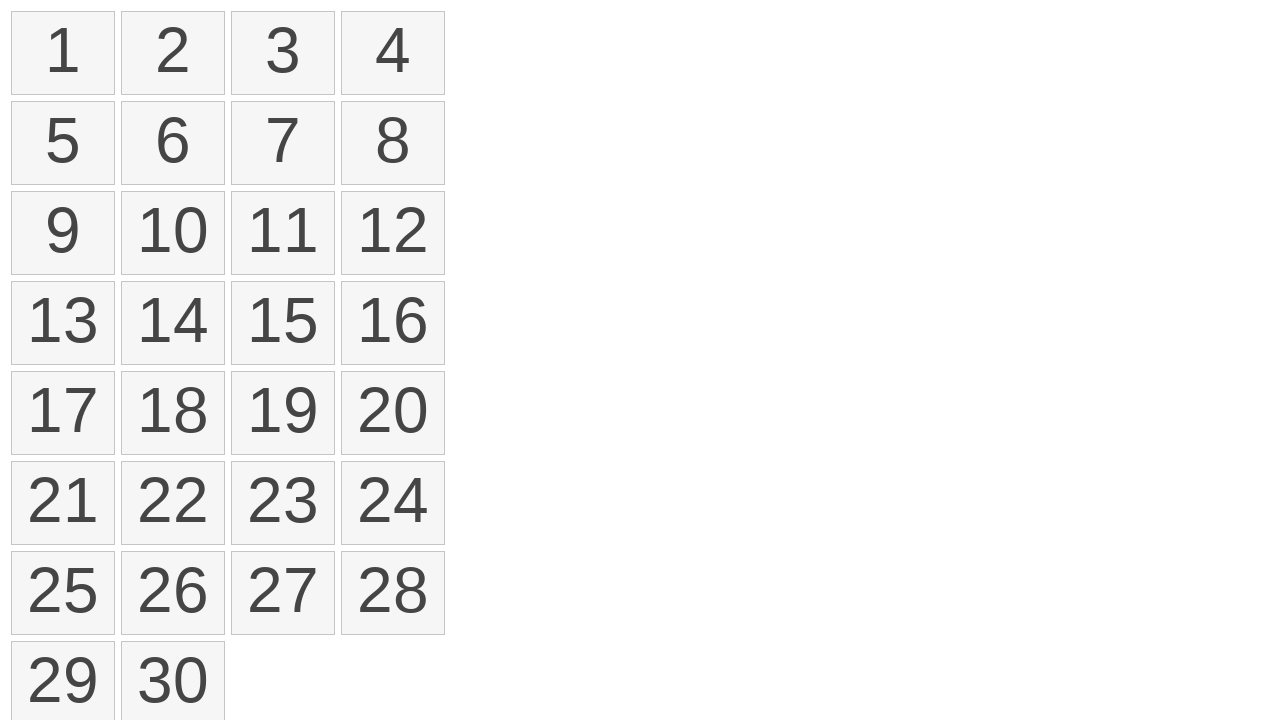

Ctrl+clicked on item 1 (index 0) at (63, 53) on xpath=//ol[@id='selectable']//li >> nth=0
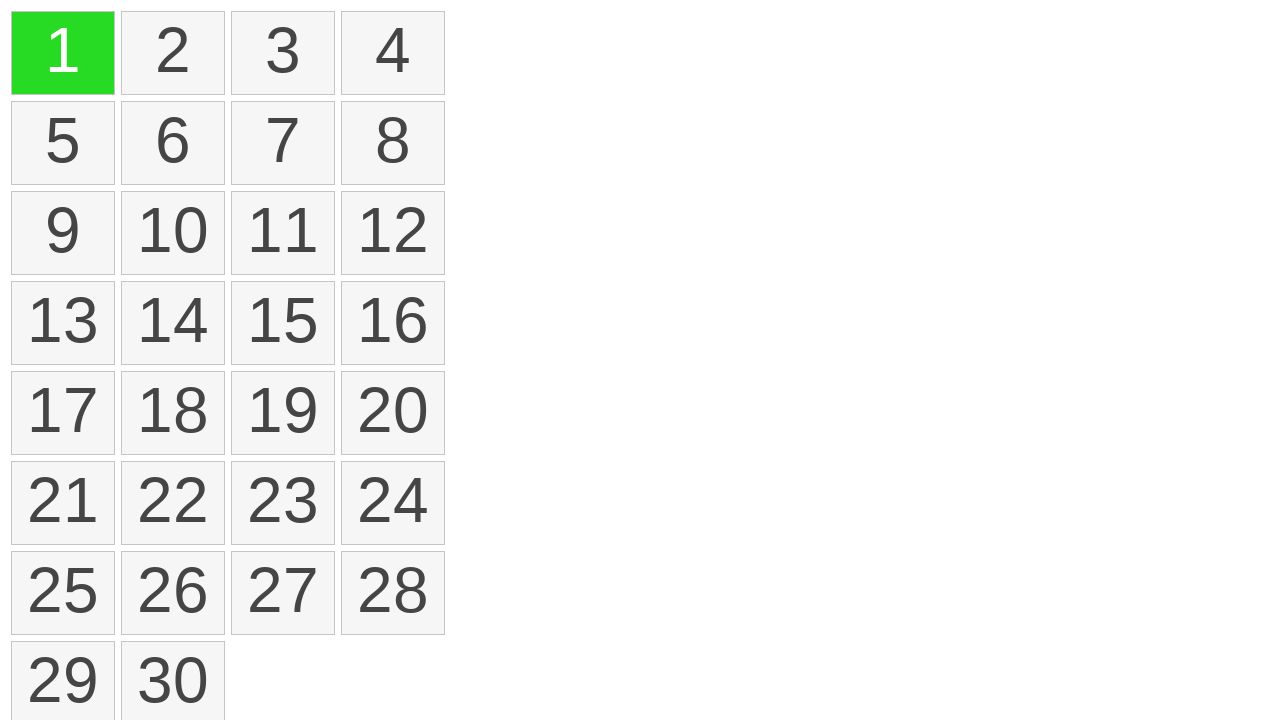

Ctrl+clicked on item 6 (index 5) at (173, 143) on xpath=//ol[@id='selectable']//li >> nth=5
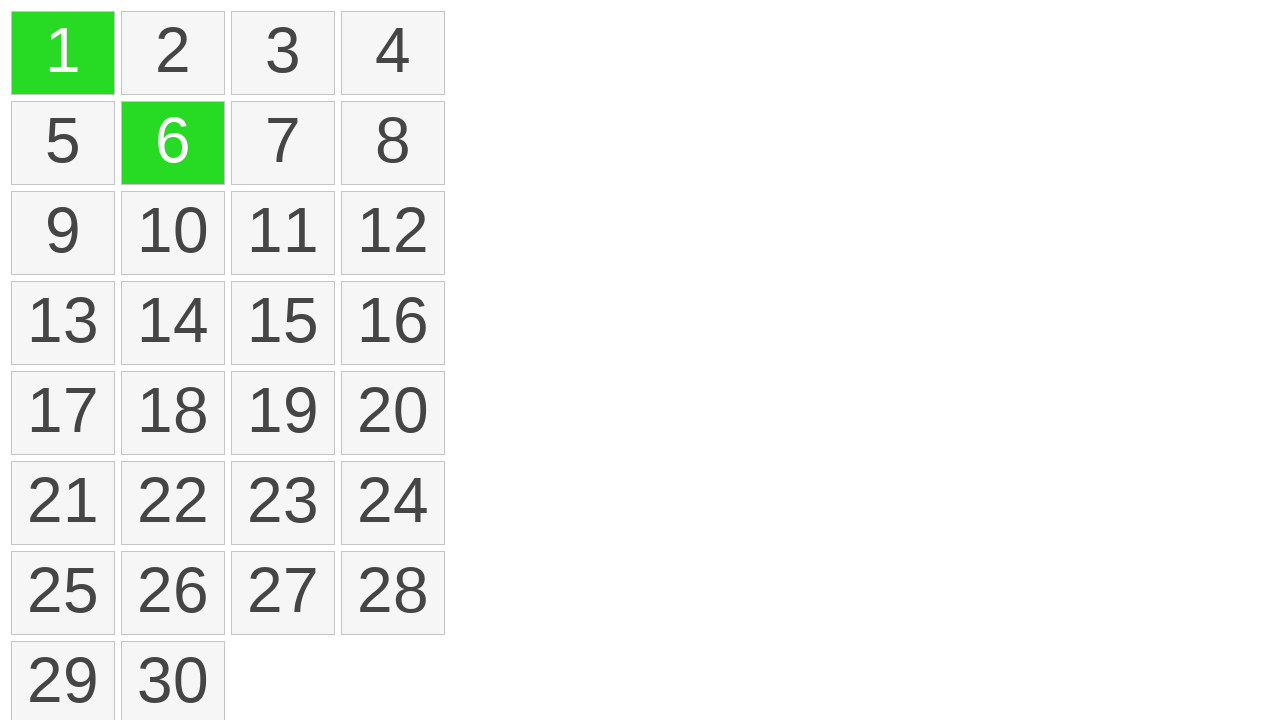

Ctrl+clicked on item 8 (index 7) at (393, 143) on xpath=//ol[@id='selectable']//li >> nth=7
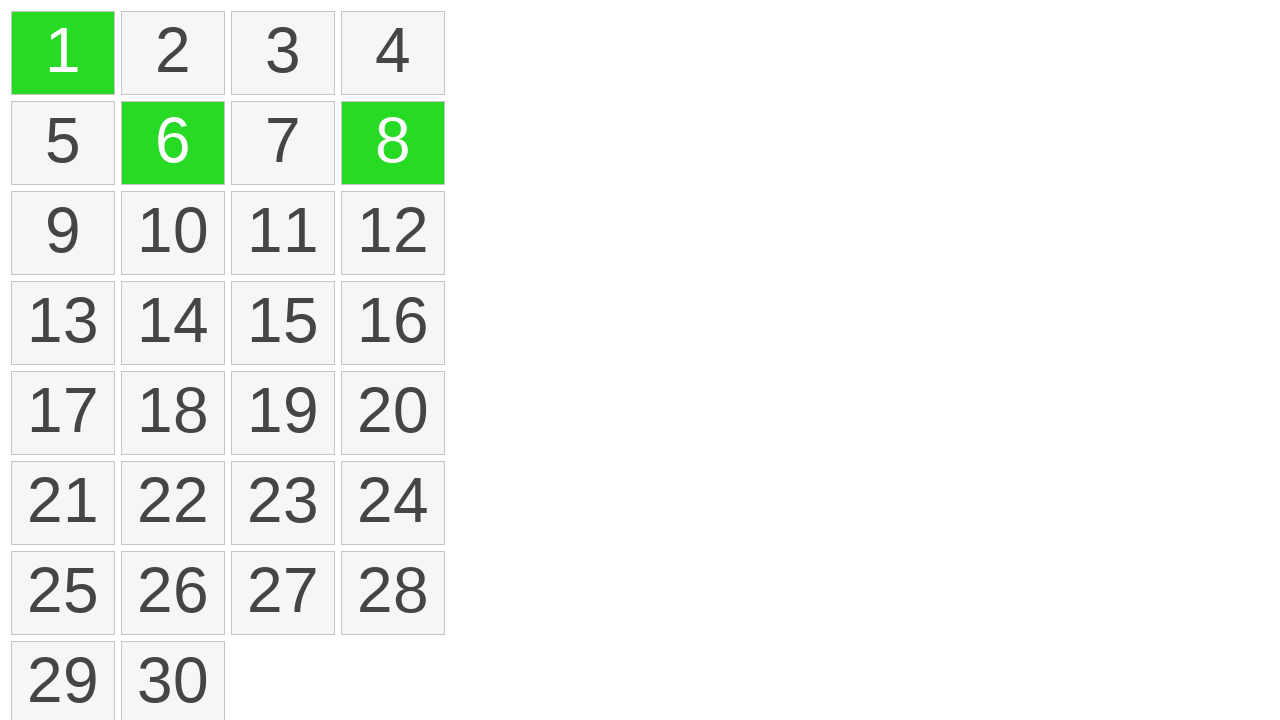

Located all selected items with ui-selected class
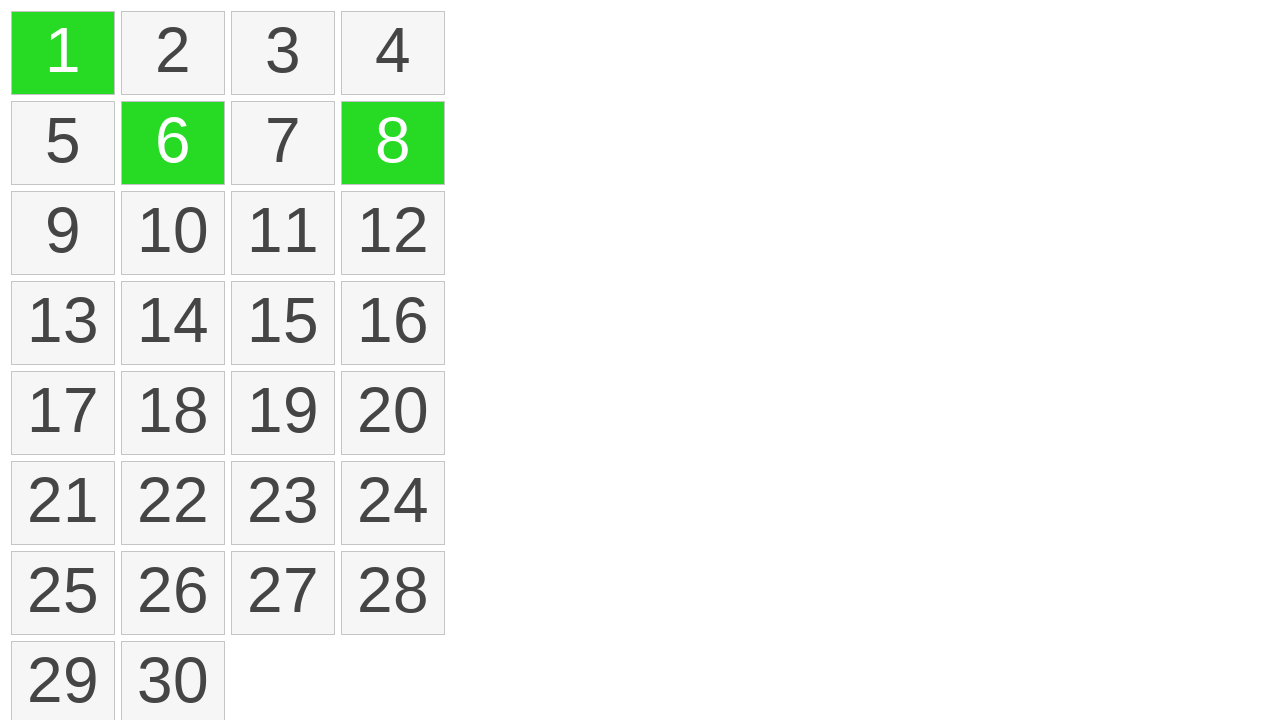

Verified that exactly 3 items are selected
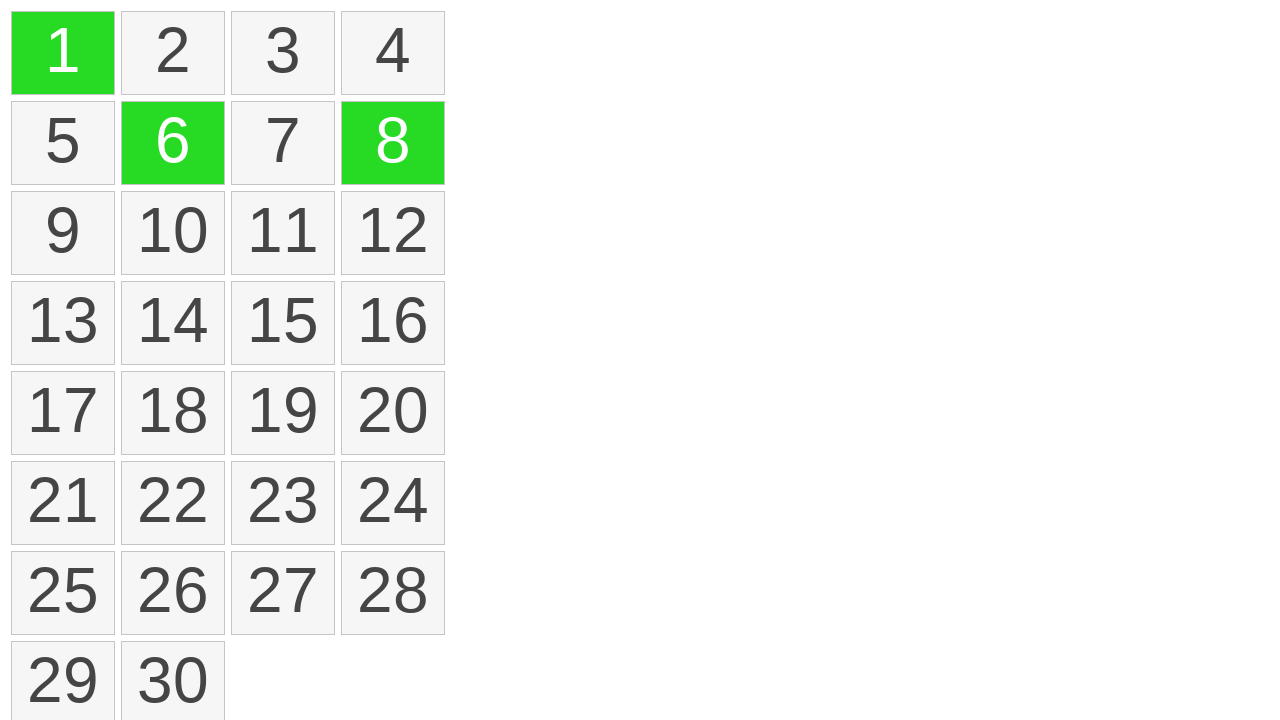

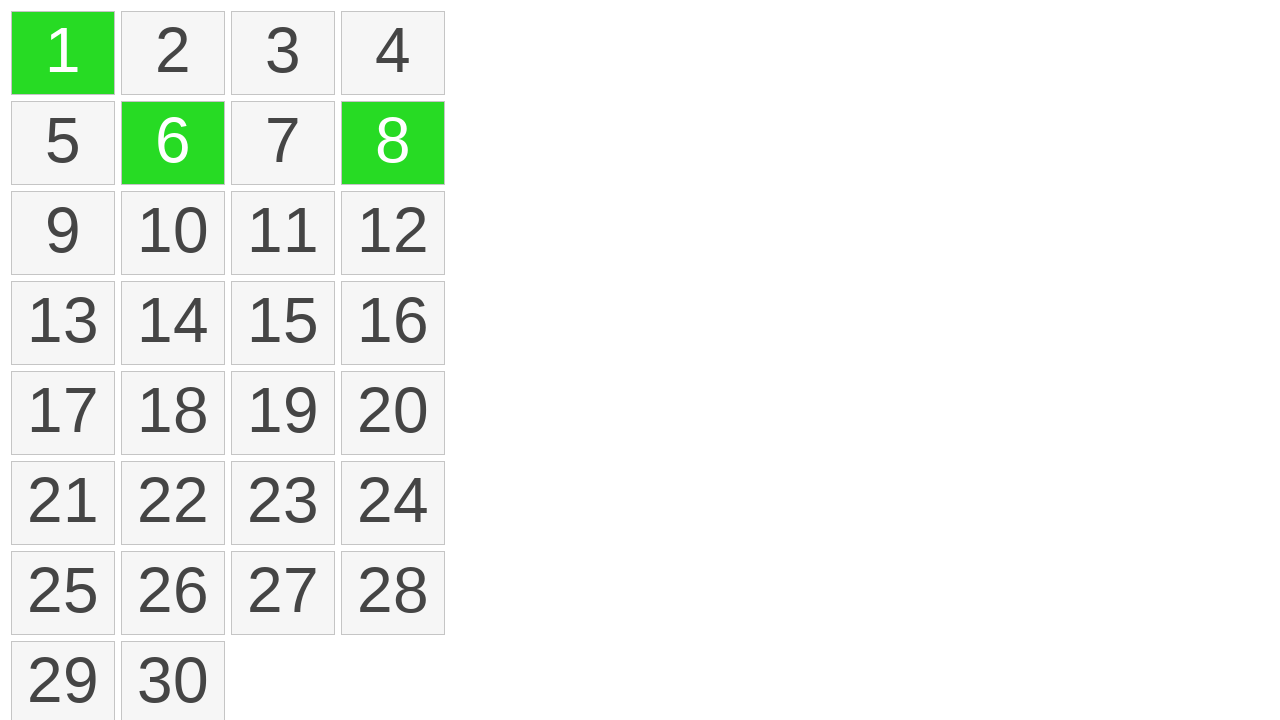